Navigates to the Rahul Shetty Academy homepage and verifies the page loads by checking the title

Starting URL: https://rahulshettyacademy.com/

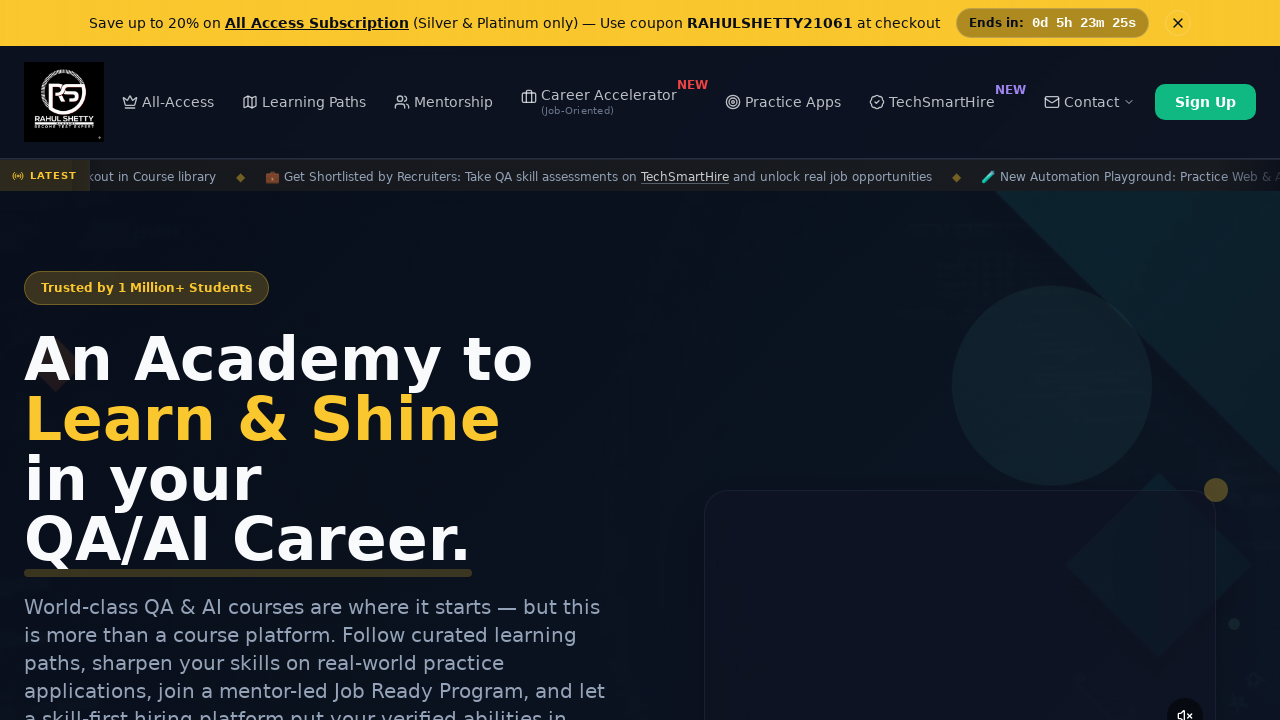

Navigated to Rahul Shetty Academy homepage at https://rahulshettyacademy.com/
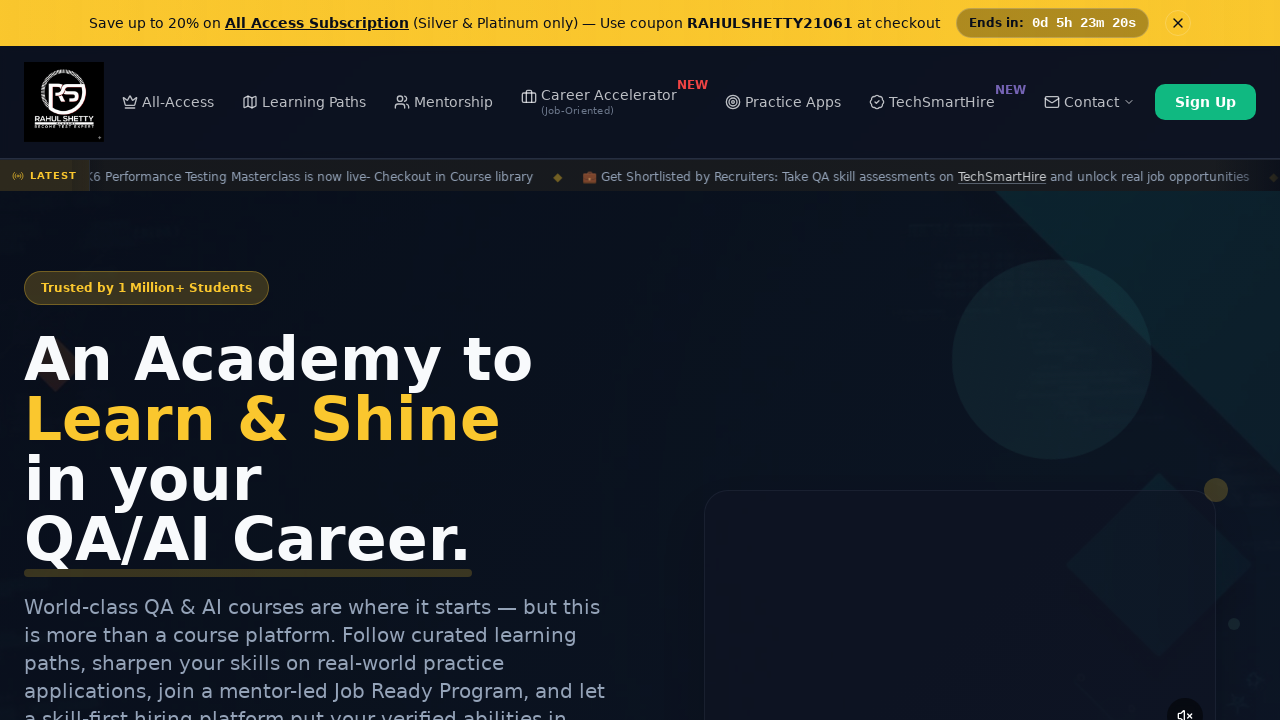

Page DOM content fully loaded
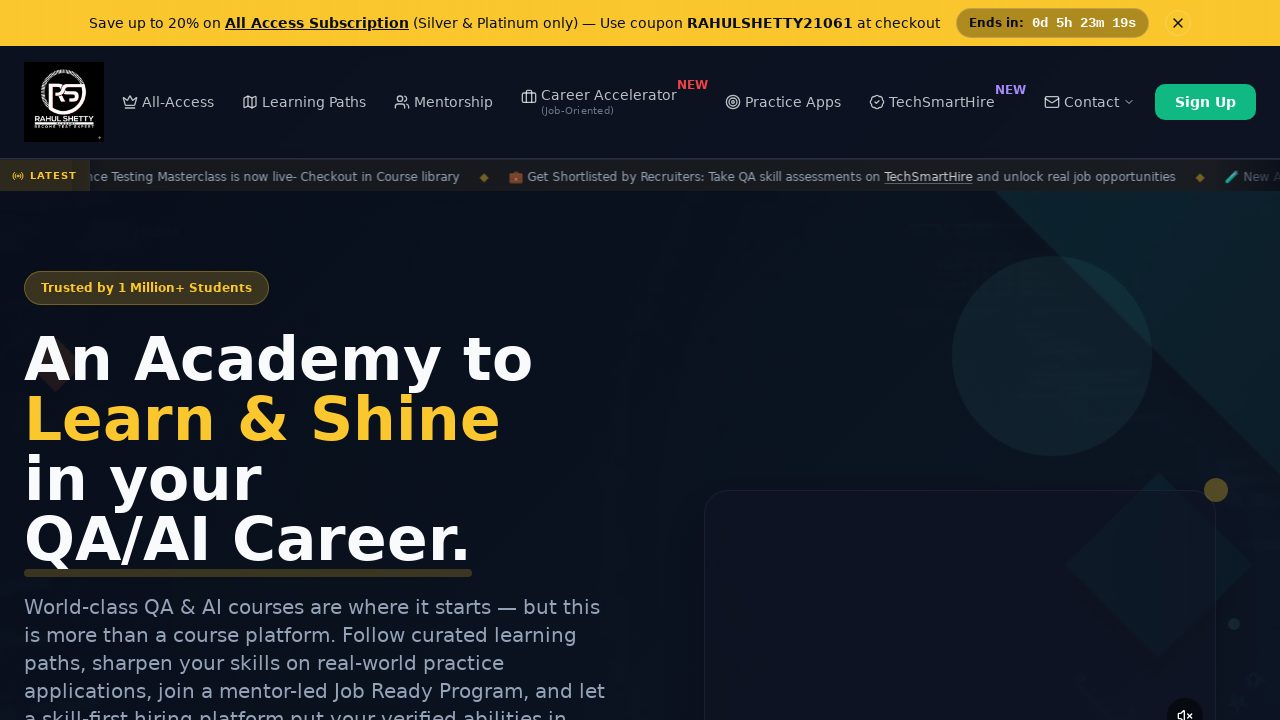

Retrieved page title: 'Rahul Shetty Academy | QA Automation, Playwright, AI Testing & Online Training'
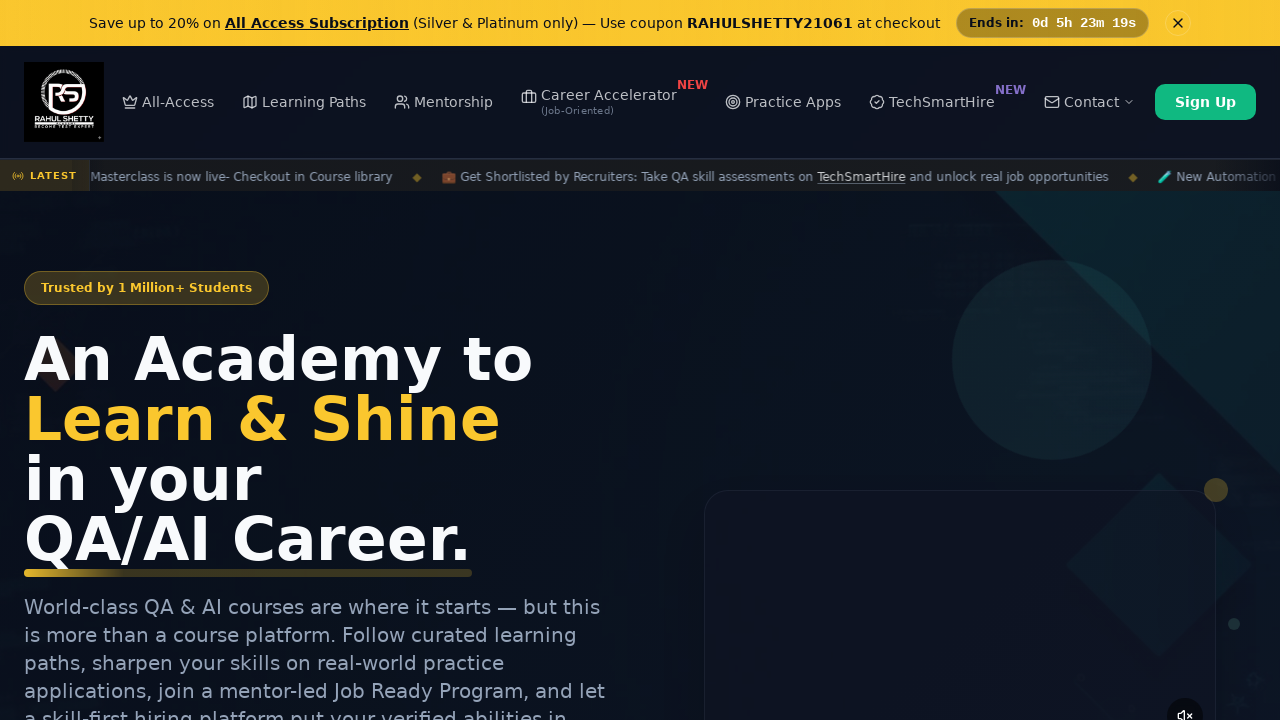

Printed page title to console
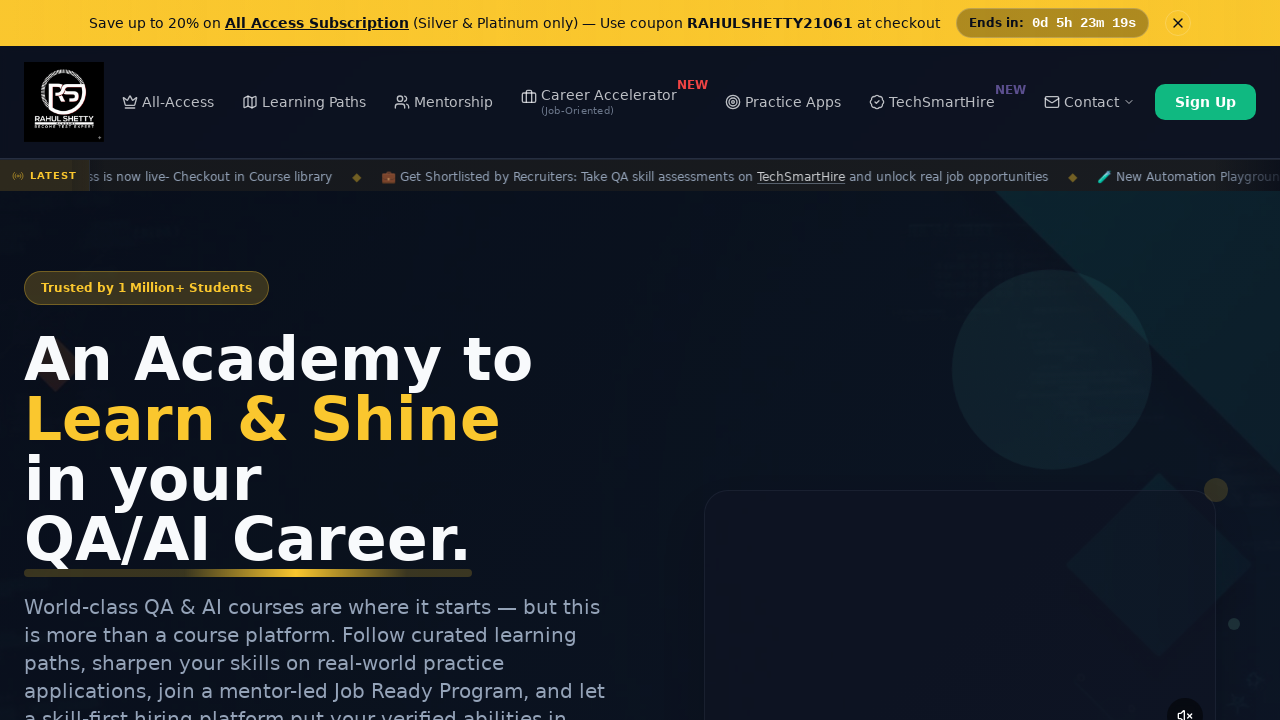

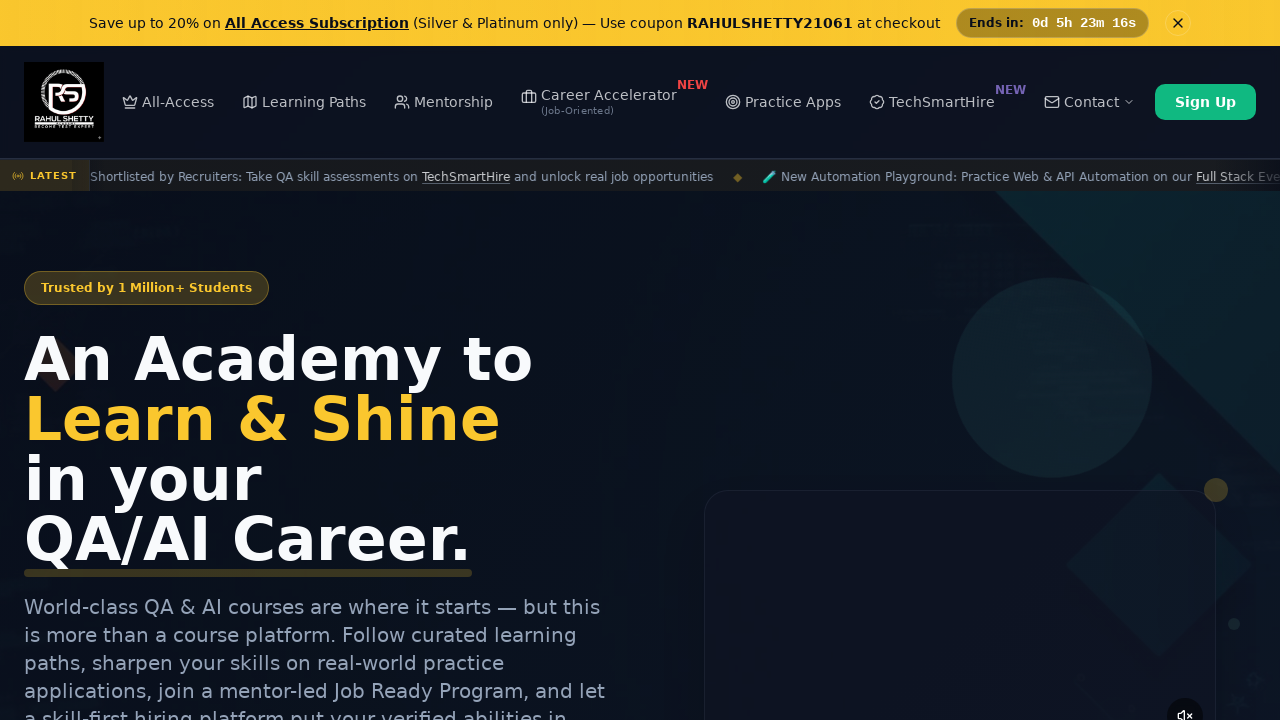